Tests checkbox functionality by locating two checkboxes and selecting them if they are not already selected

Starting URL: https://the-internet.herokuapp.com/checkboxes

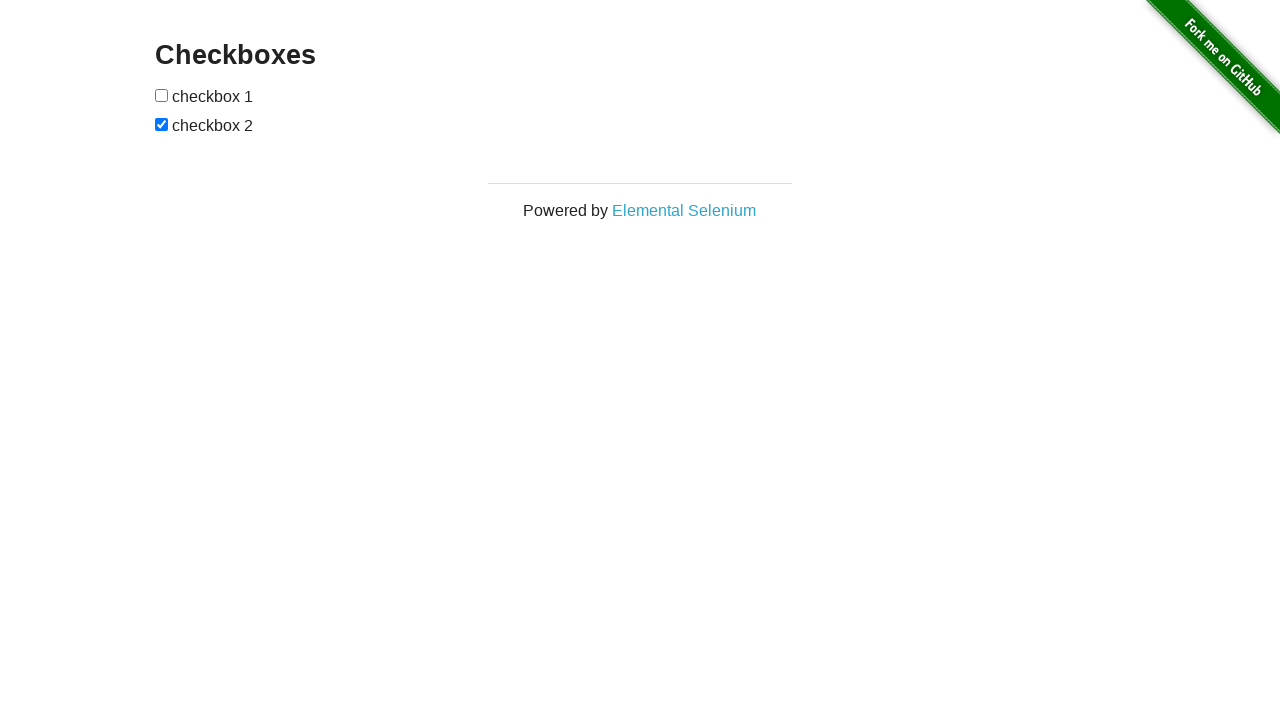

Waited for checkboxes to be visible on the page
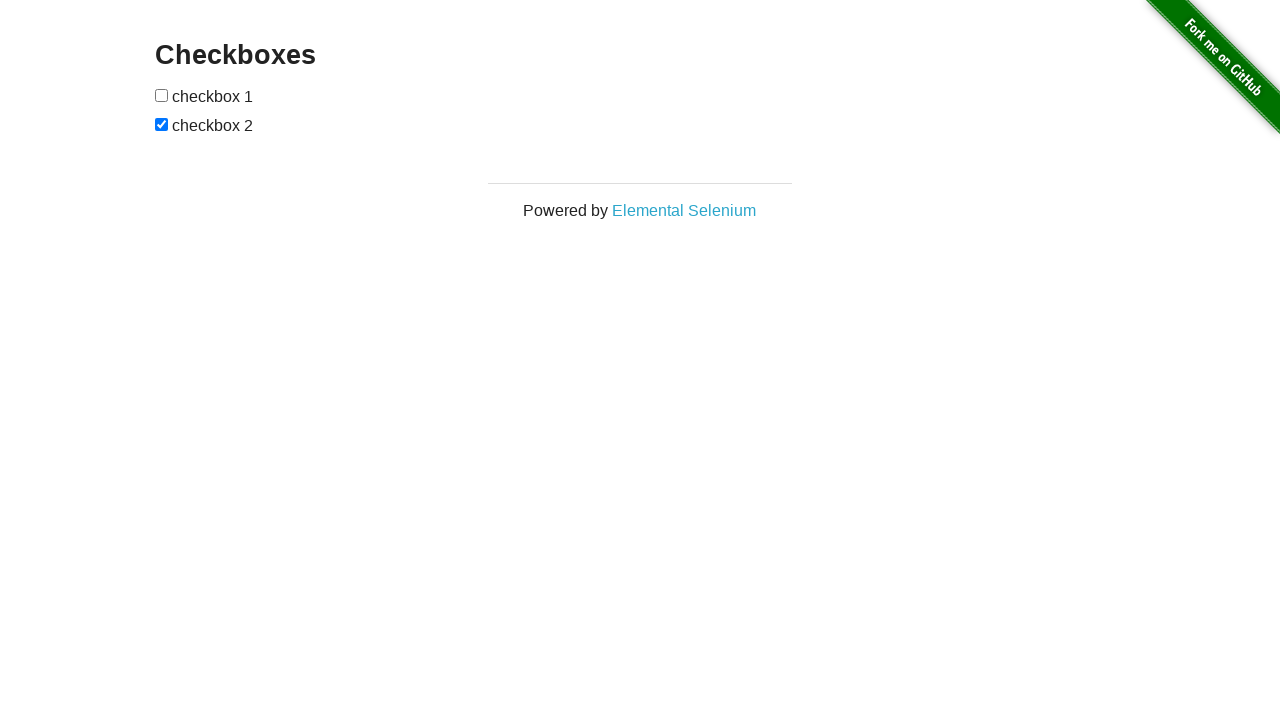

Located first checkbox element
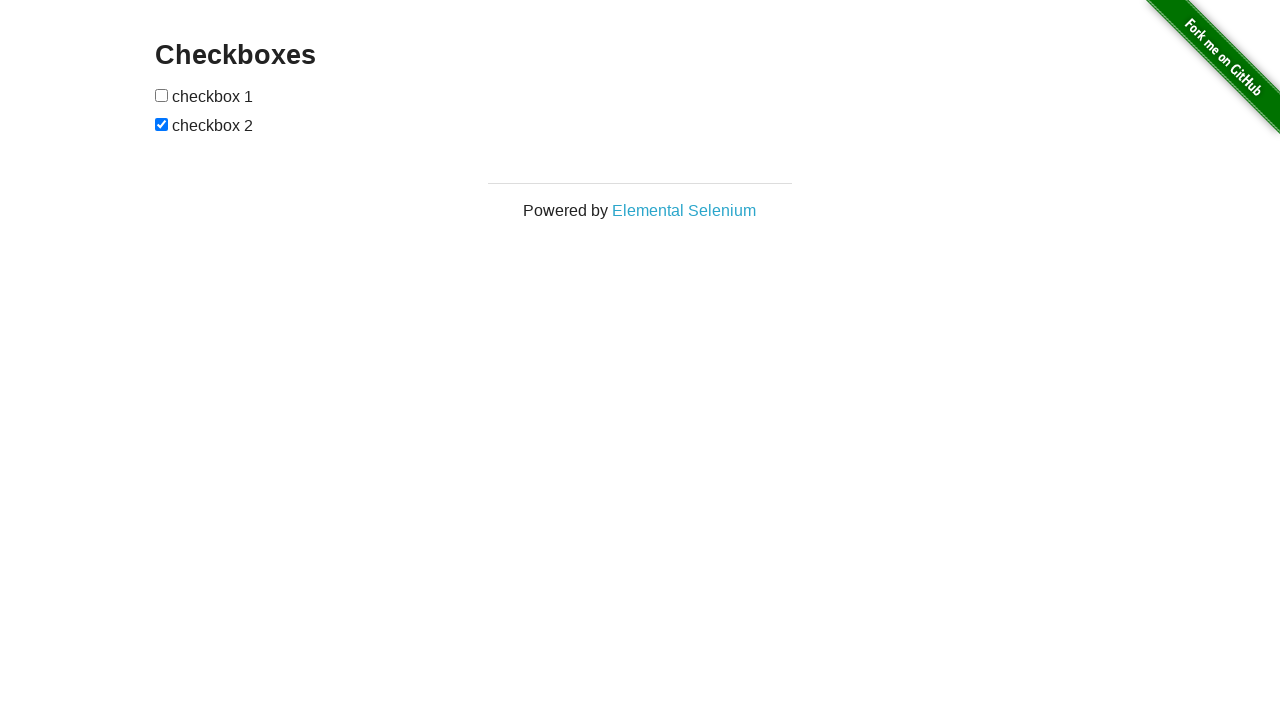

Located second checkbox element
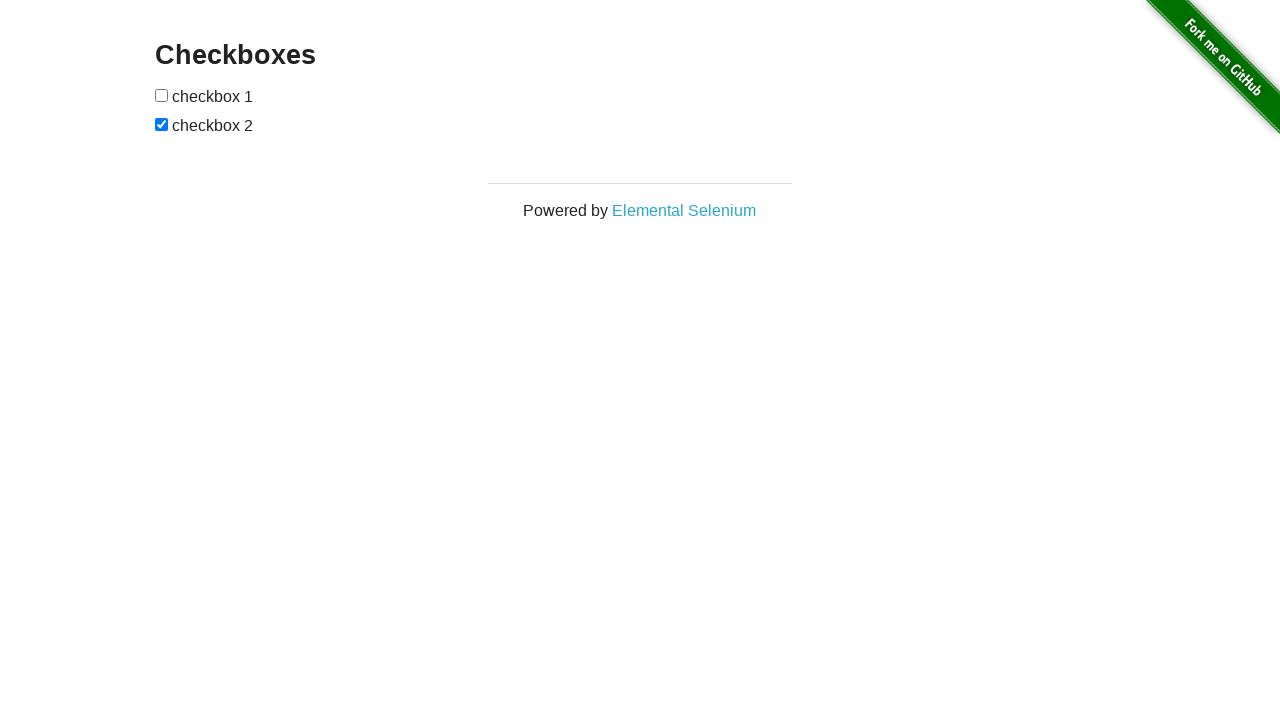

Clicked first checkbox to select it at (162, 95) on xpath=//input[@type='checkbox'] >> nth=0
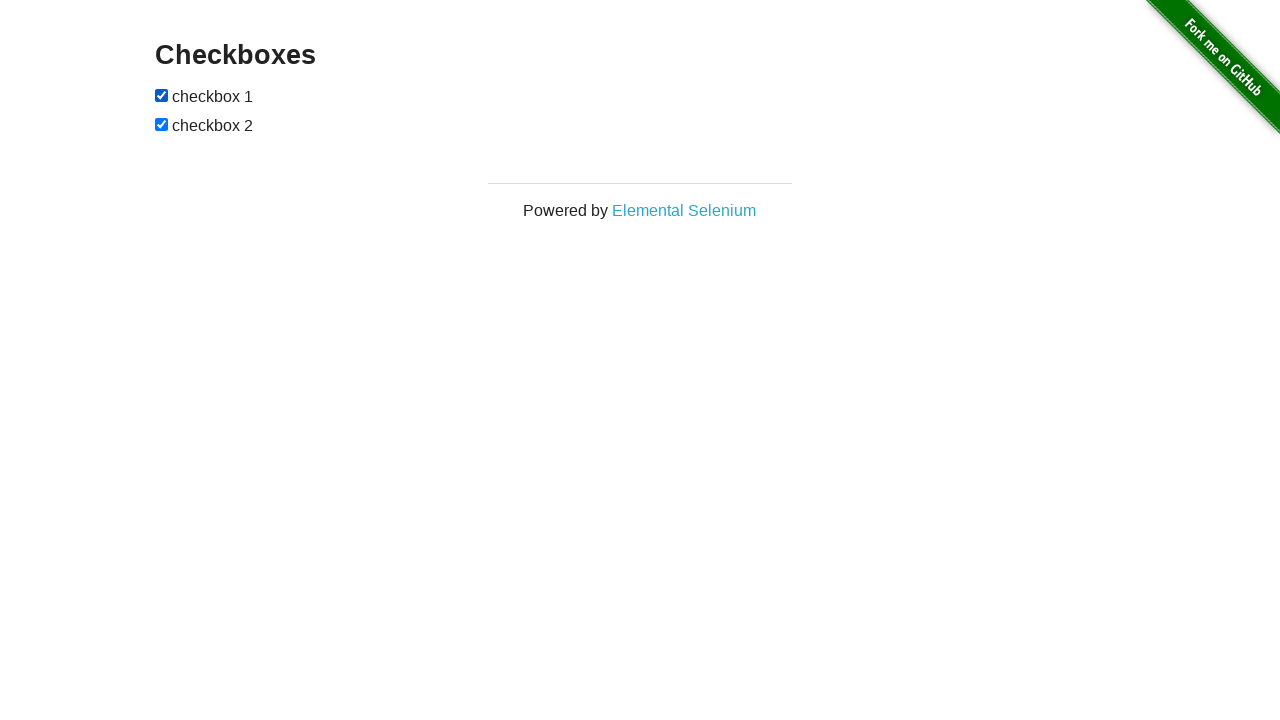

Second checkbox was already selected, no action taken
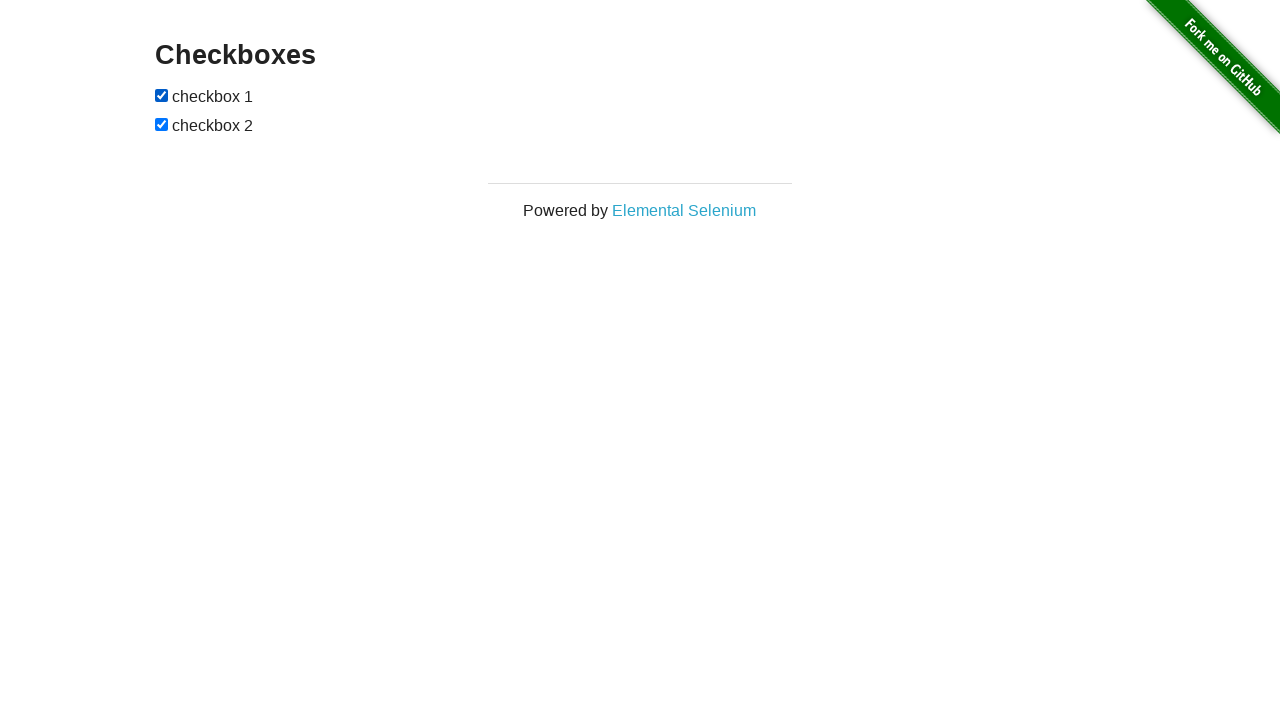

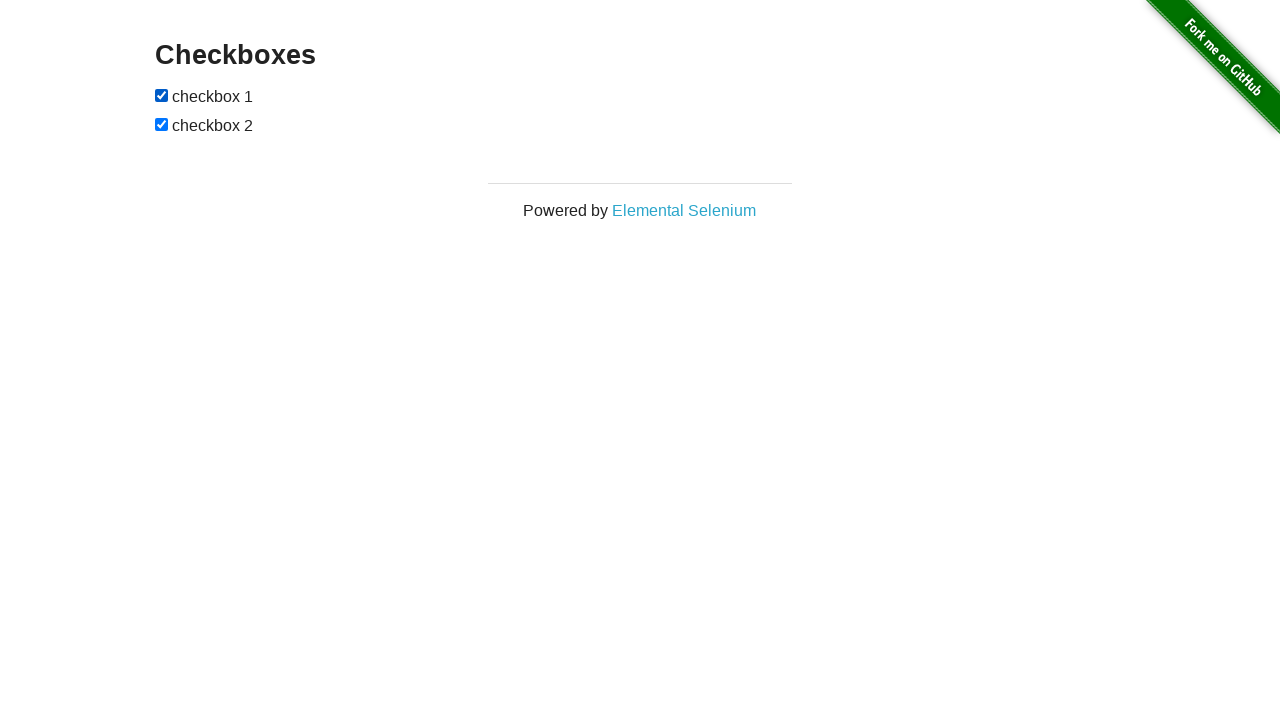